Tests deleting a todo by hovering over it and clicking the destroy button

Starting URL: https://todomvc.com/examples/react/dist/

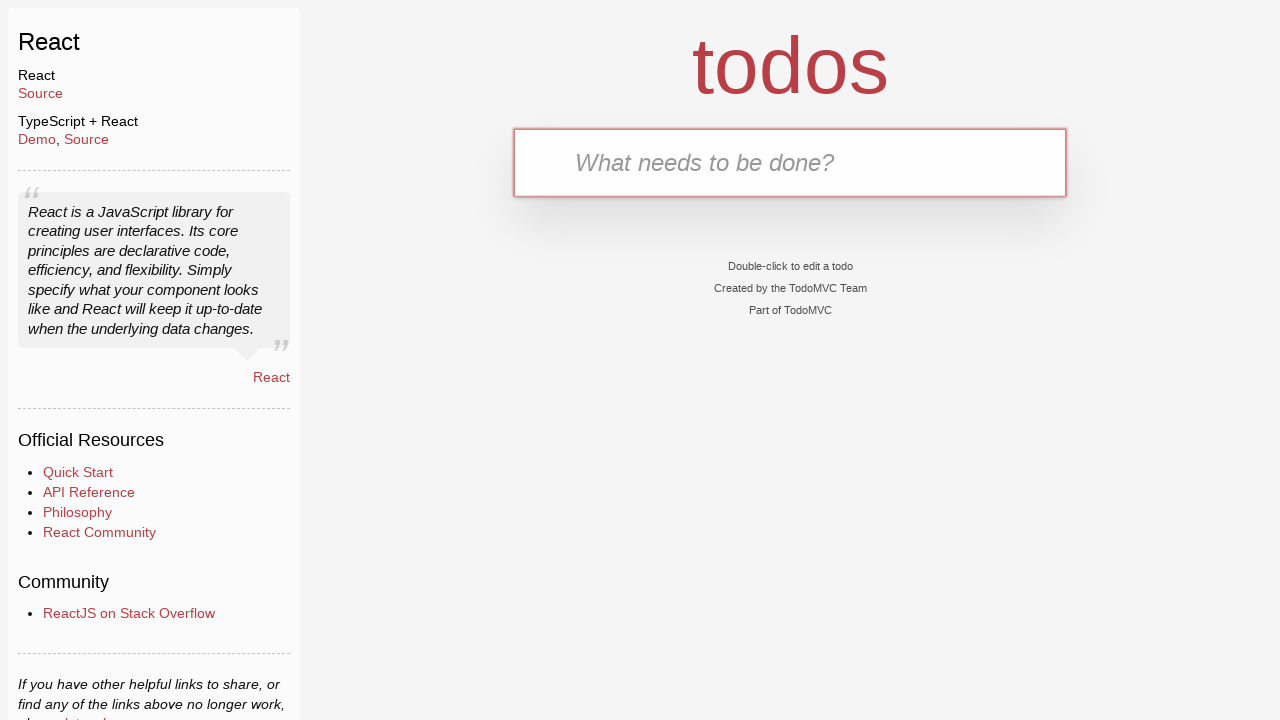

Filled new todo input with 'Test case 3' on .new-todo
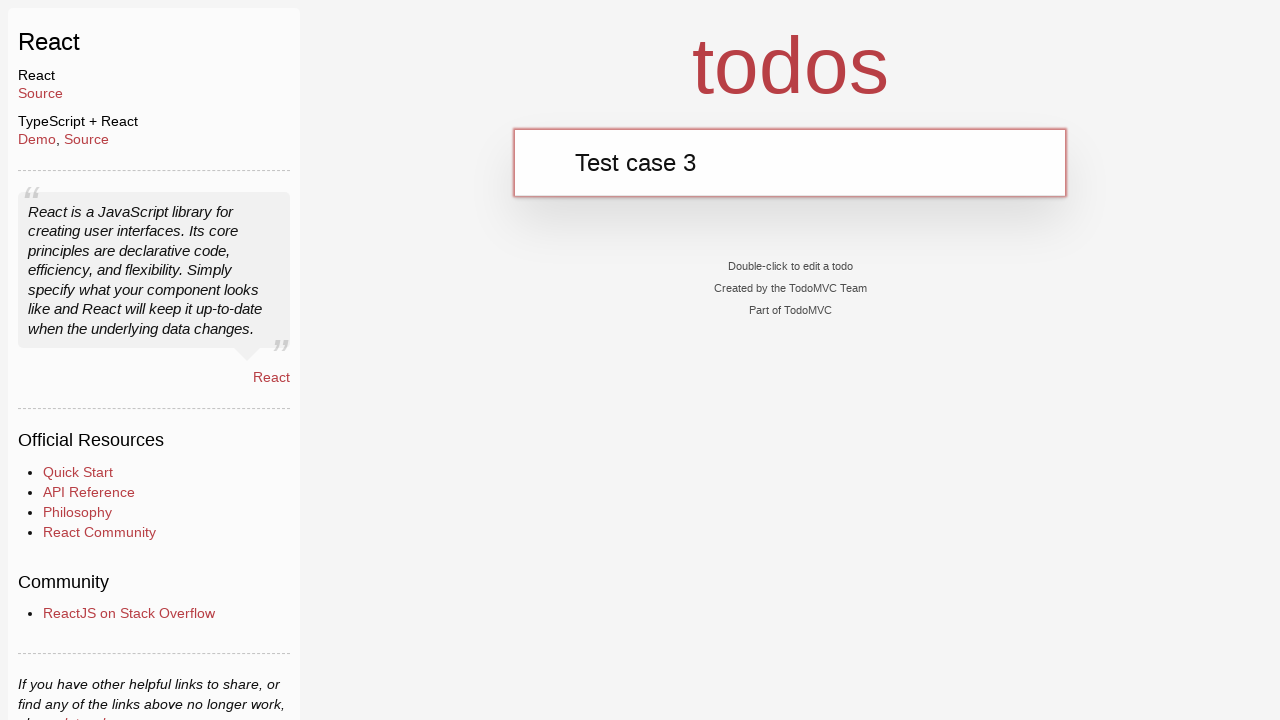

Pressed Enter to create the todo on .new-todo
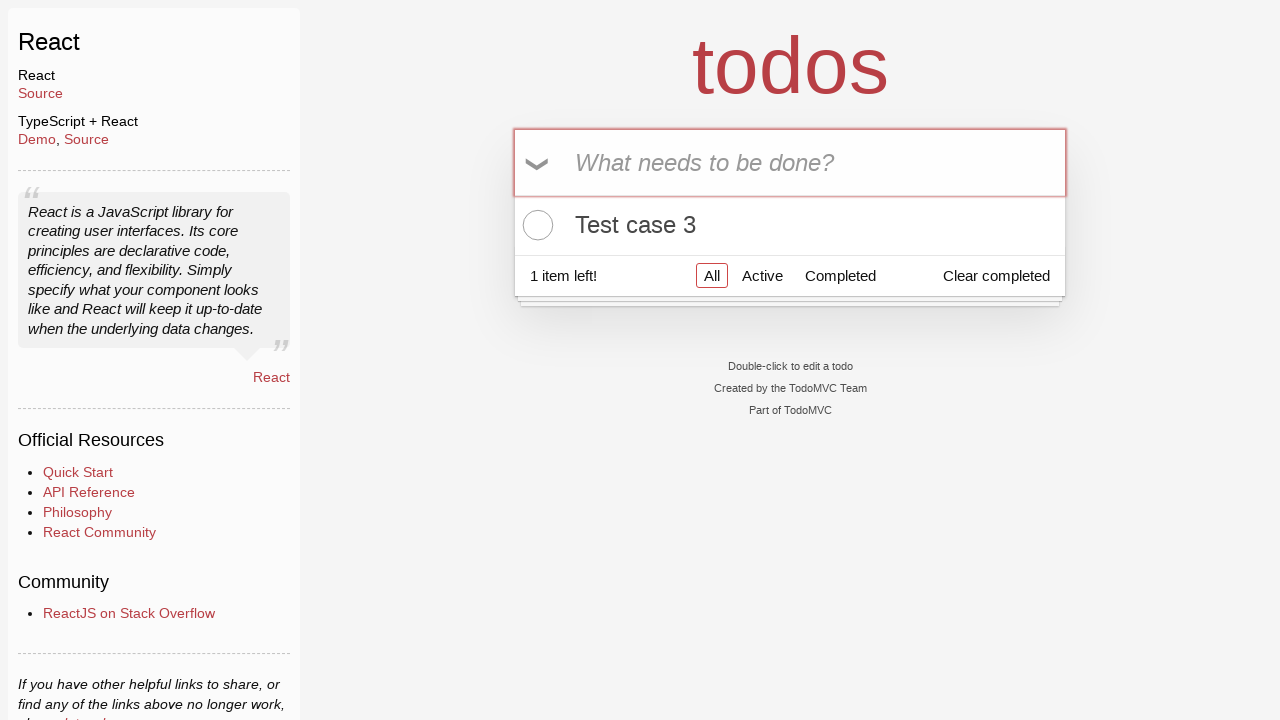

Hovered over todo item to reveal delete button at (790, 225) on .todo-list li
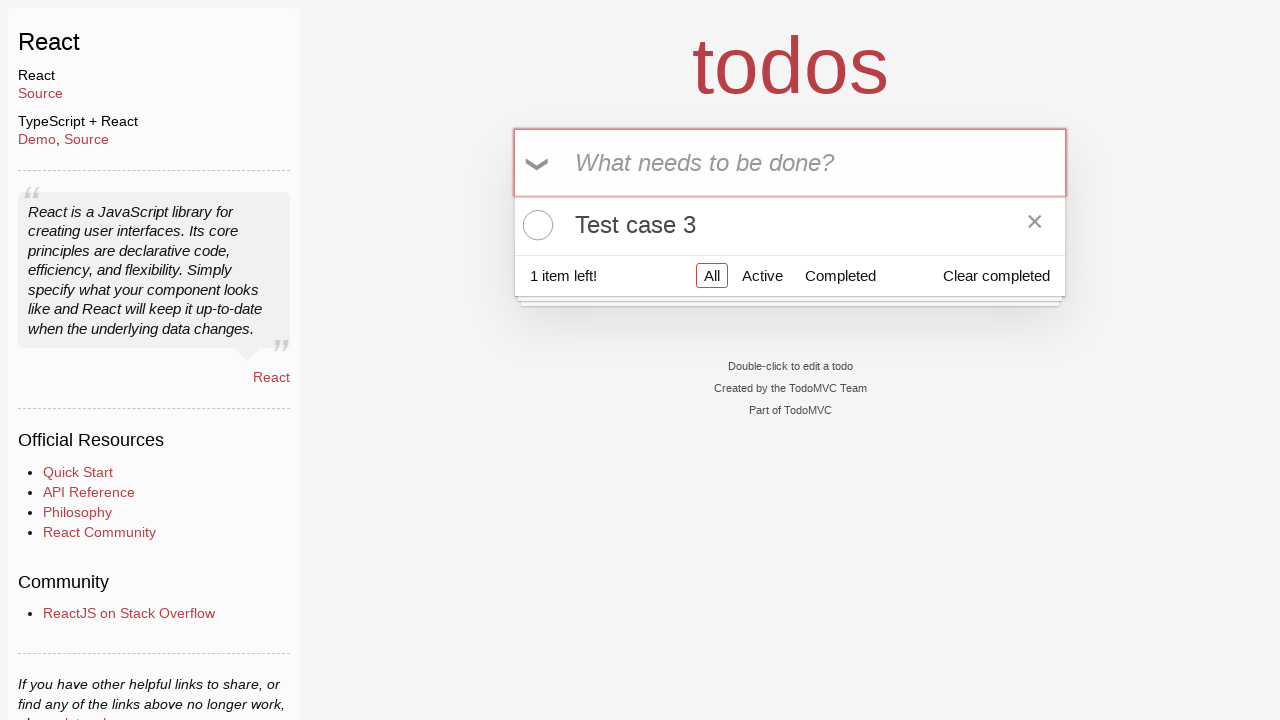

Clicked destroy button to delete the todo at (1035, 225) on .todo-list li .destroy
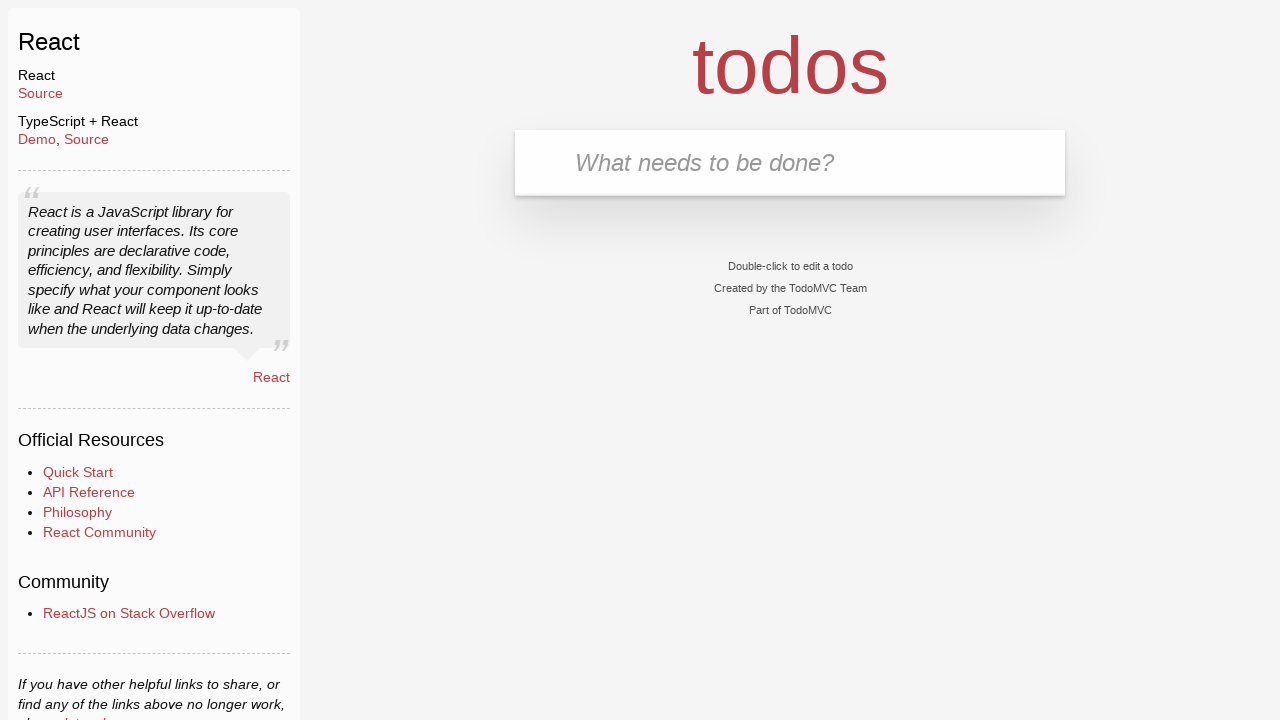

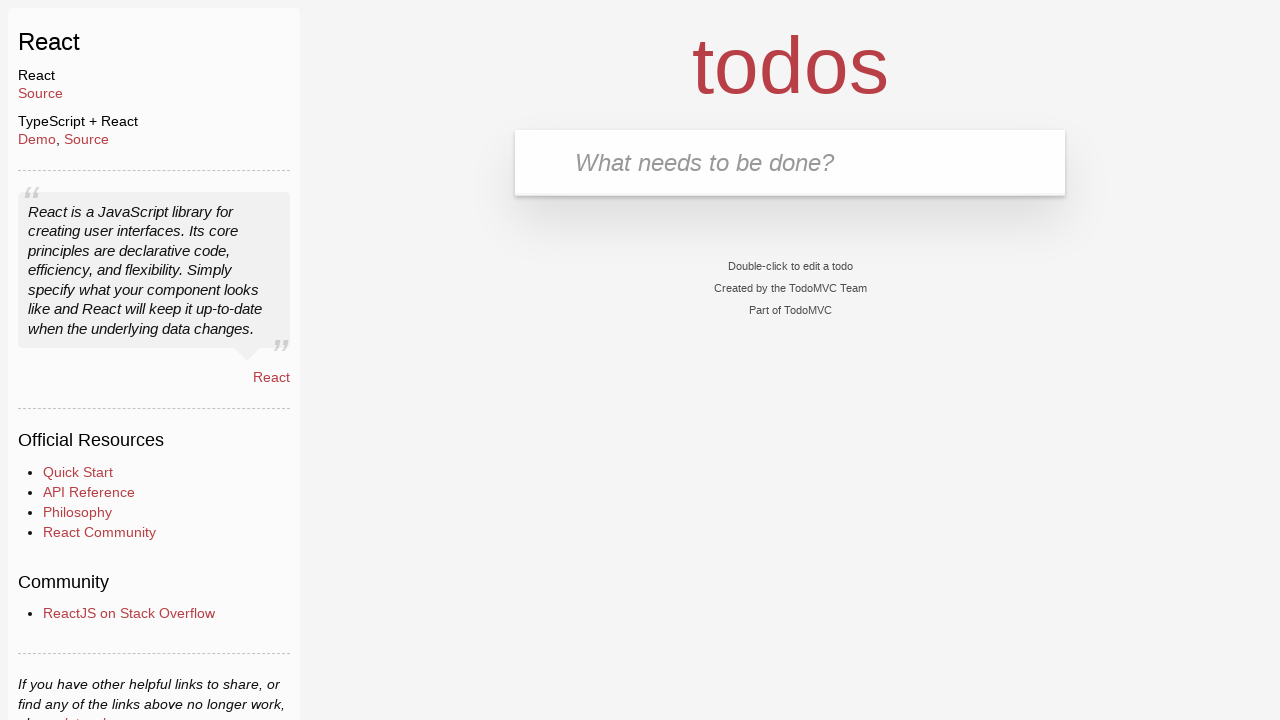